Tests dynamic loading functionality by clicking a start button and verifying that "Hello World!" text appears after loading

Starting URL: https://automationfc.github.io/dynamic-loading/

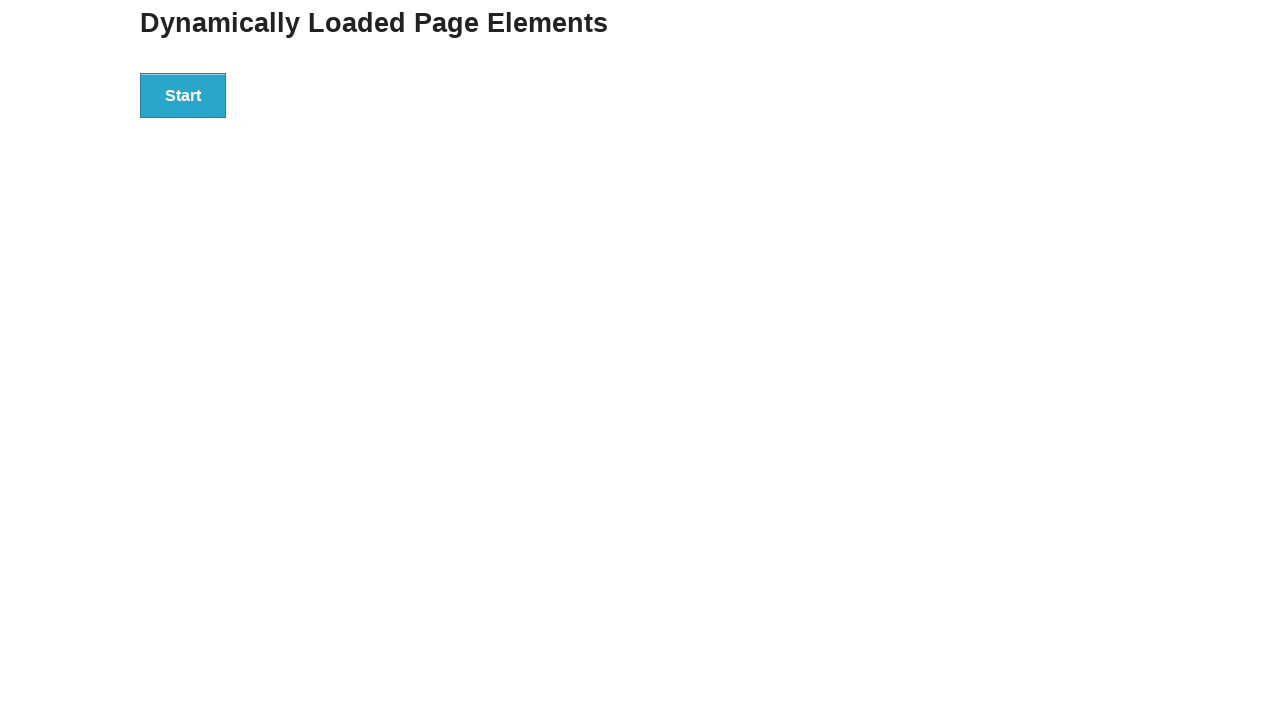

Navigated to dynamic loading test page
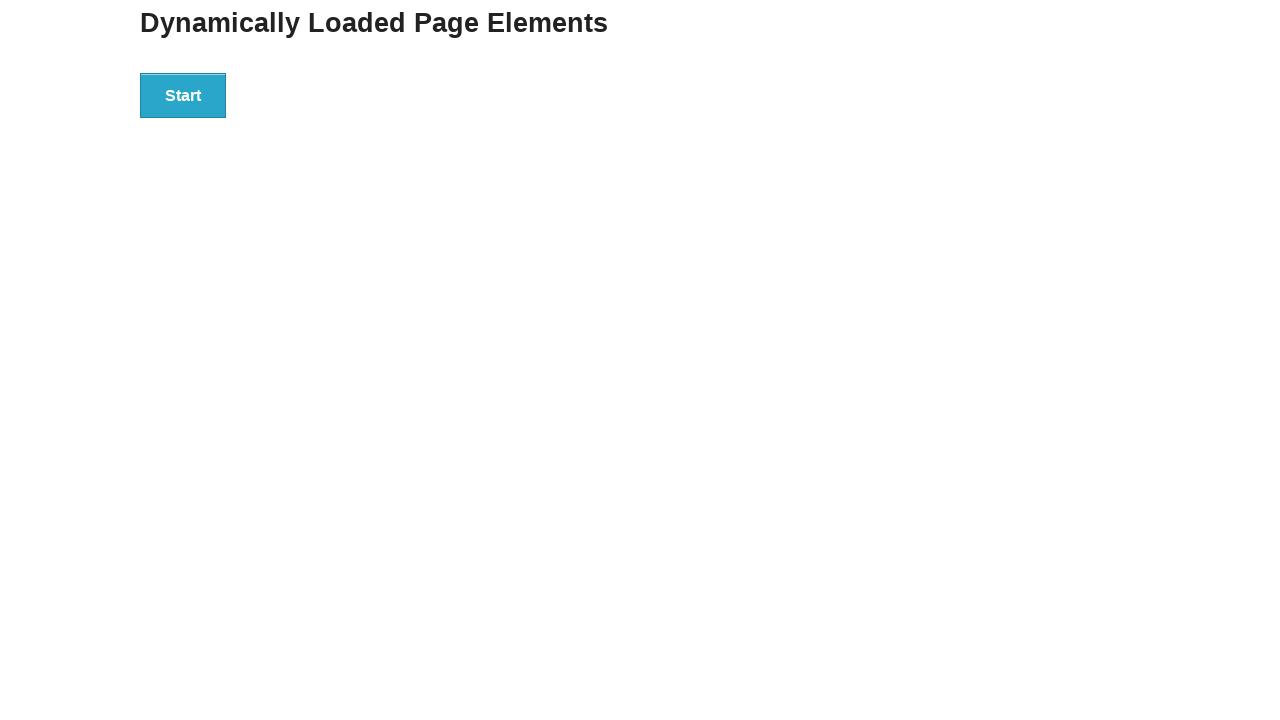

Clicked start button to trigger dynamic loading at (183, 95) on div#start>button
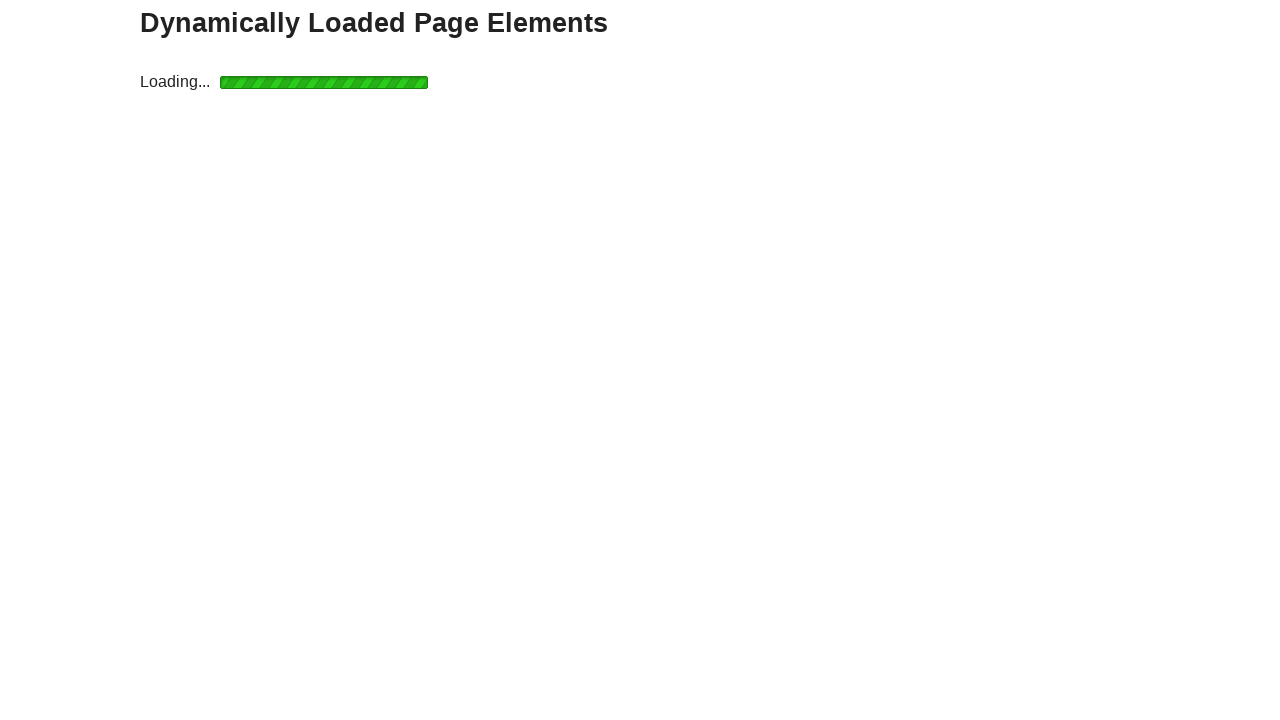

Waited for 'Hello World!' text to appear after loading
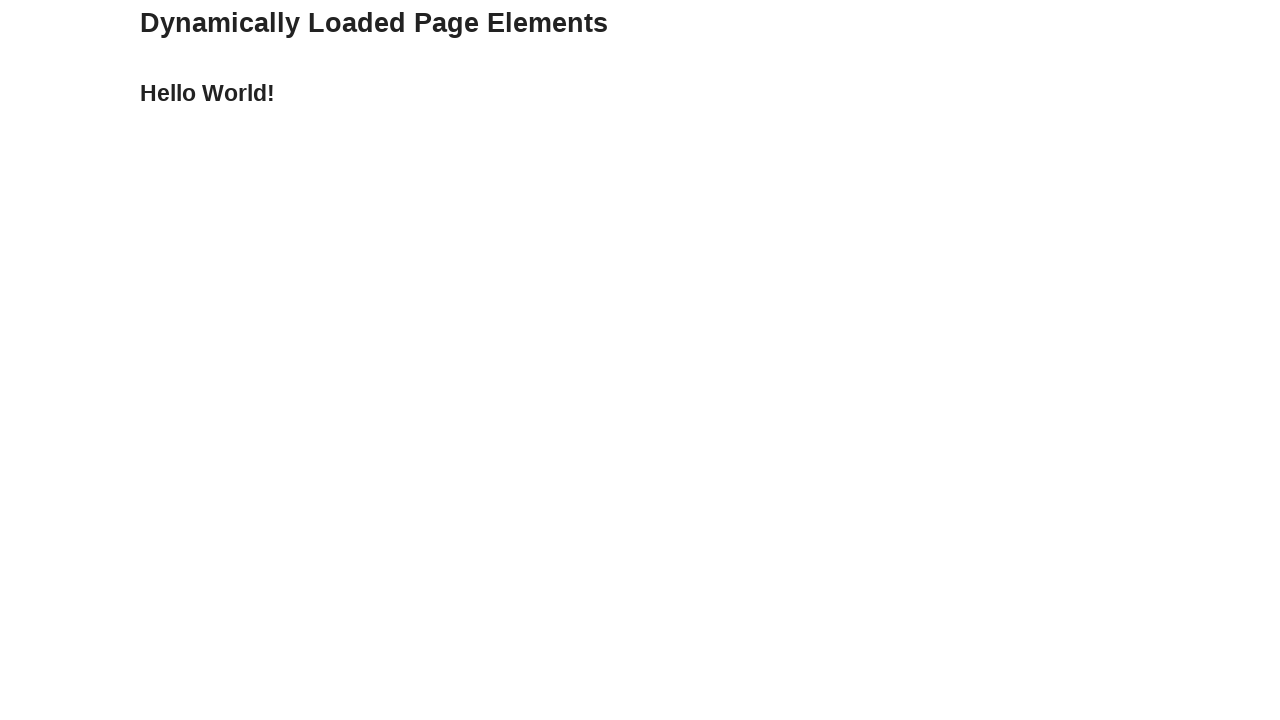

Retrieved 'Hello World!' text content from page
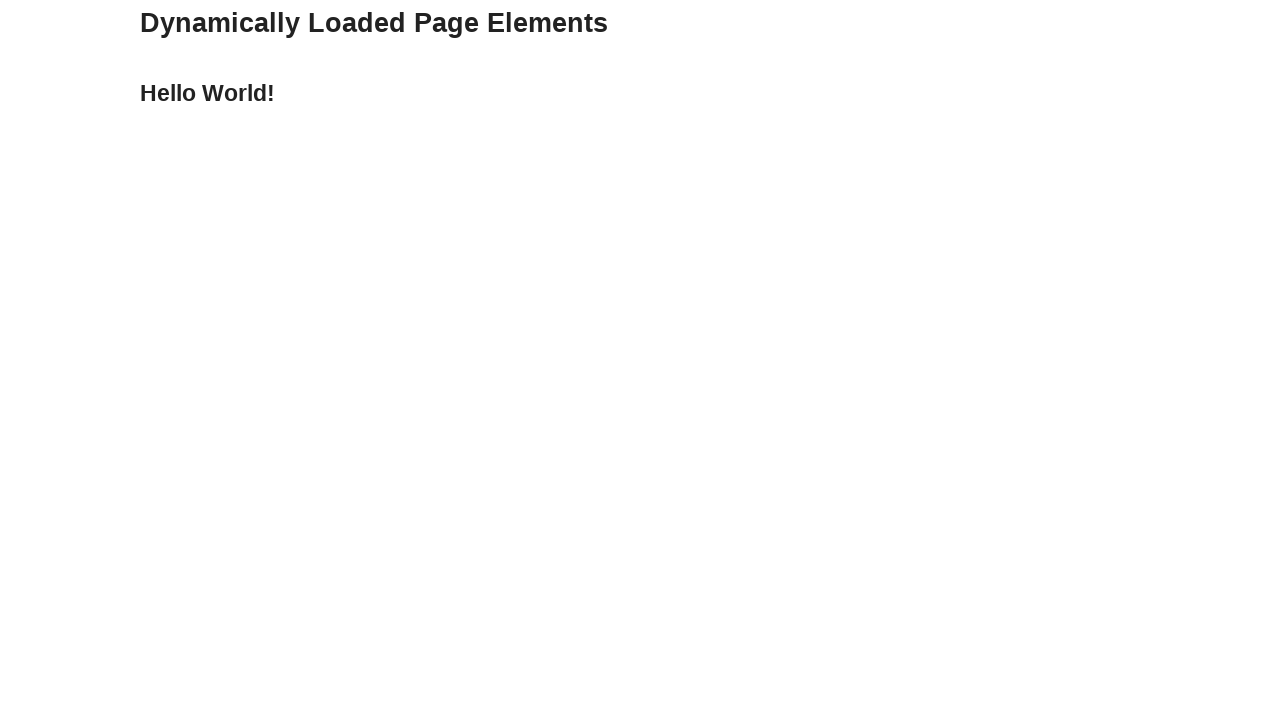

Verified that text content equals 'Hello World!'
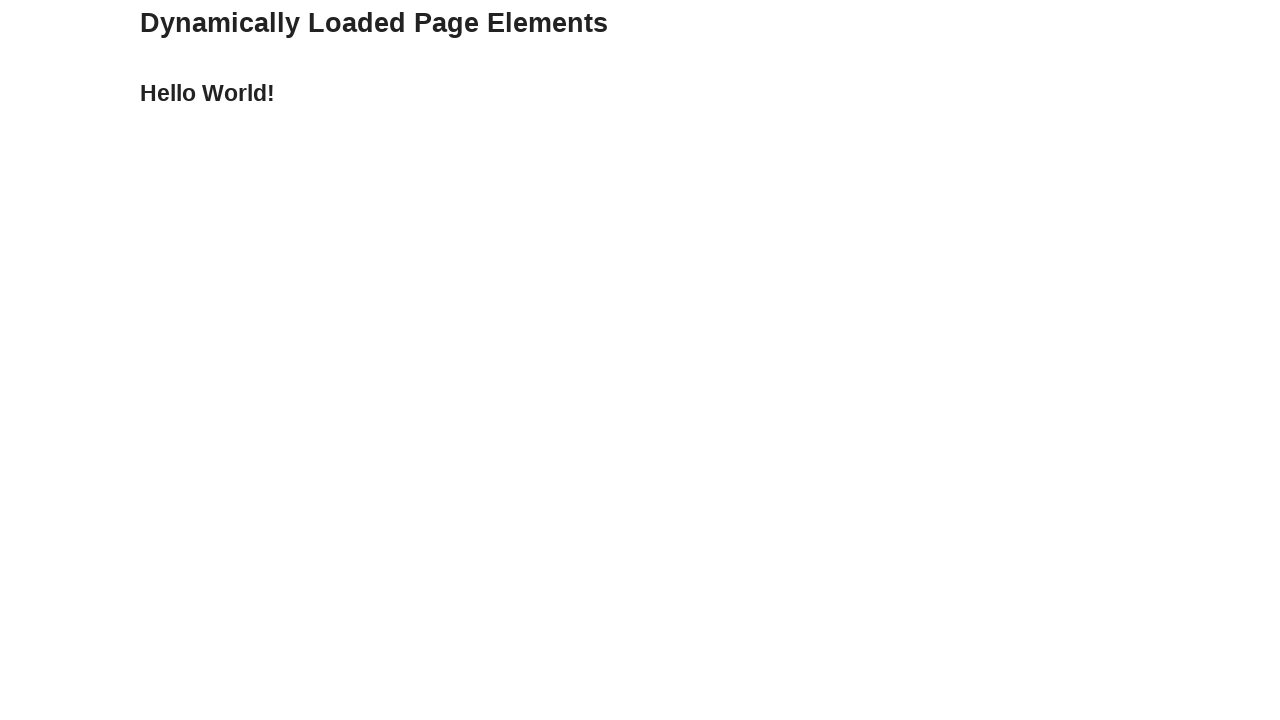

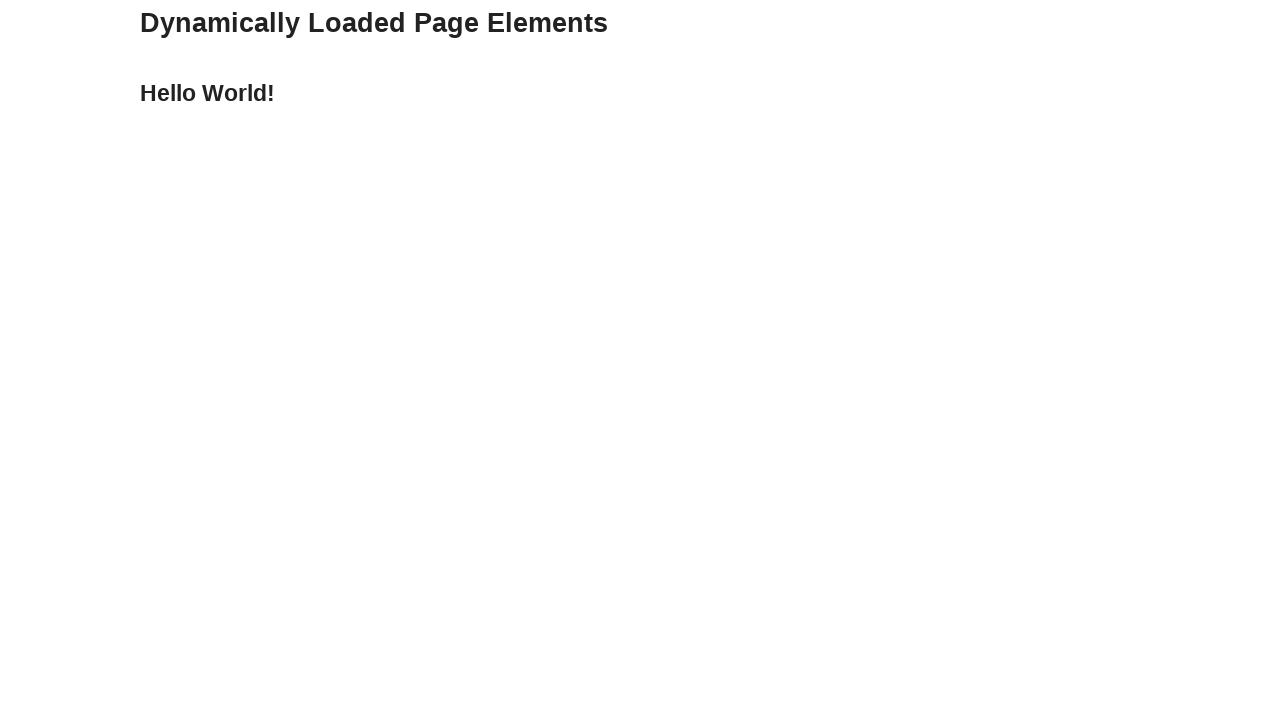